Tests cross-page navigation by navigating through multiple URLs including example.com and httpbin.org, verifying each page loads successfully.

Starting URL: https://example.com

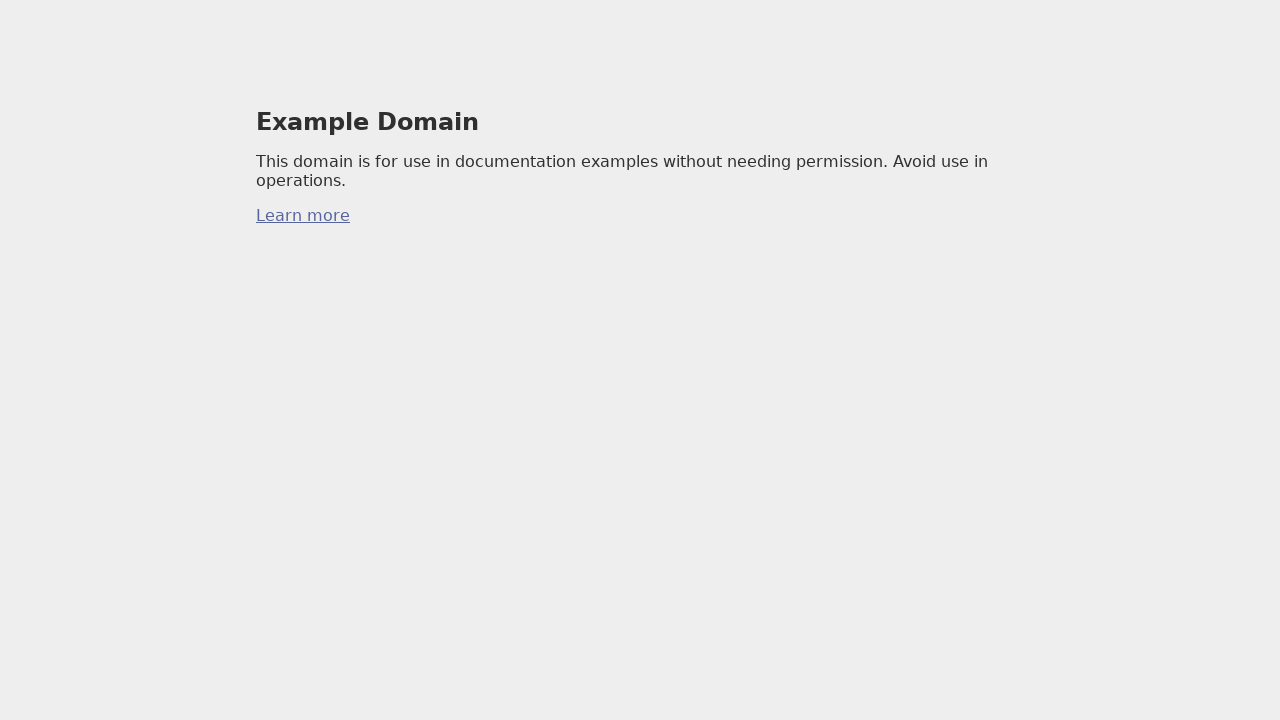

Waited for example.com to finish loading (networkidle)
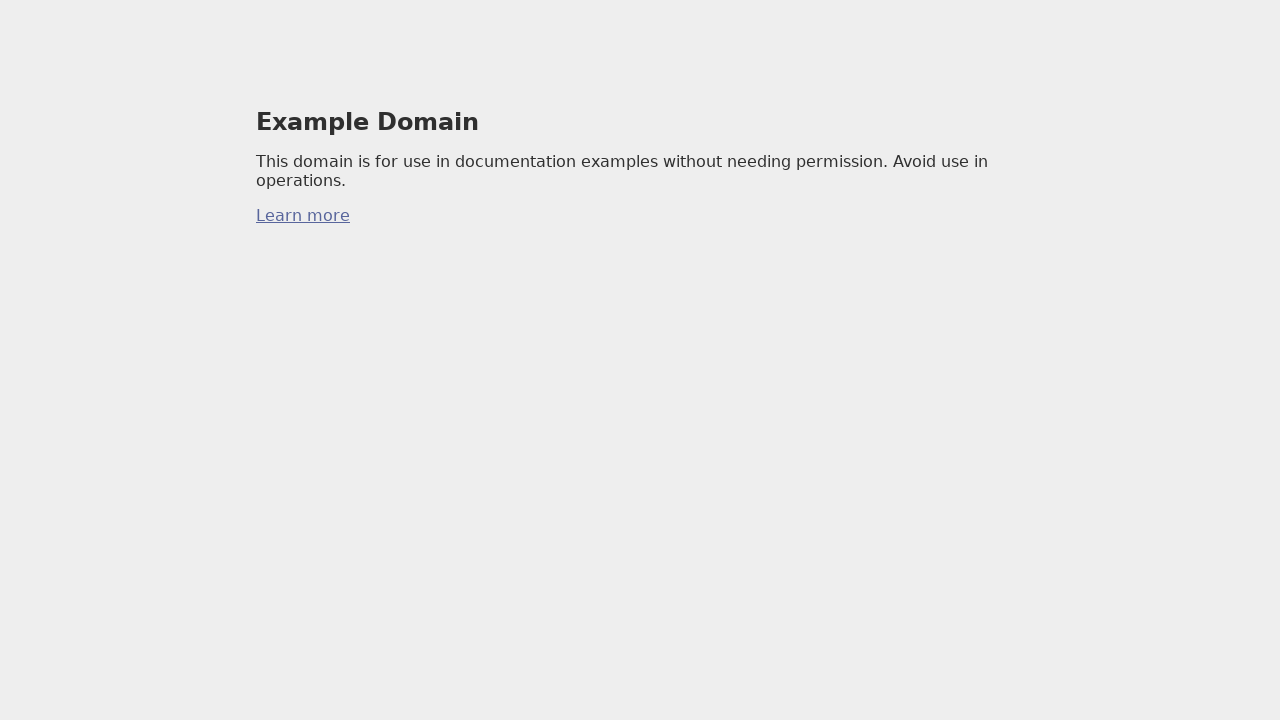

Captured page state from example.com
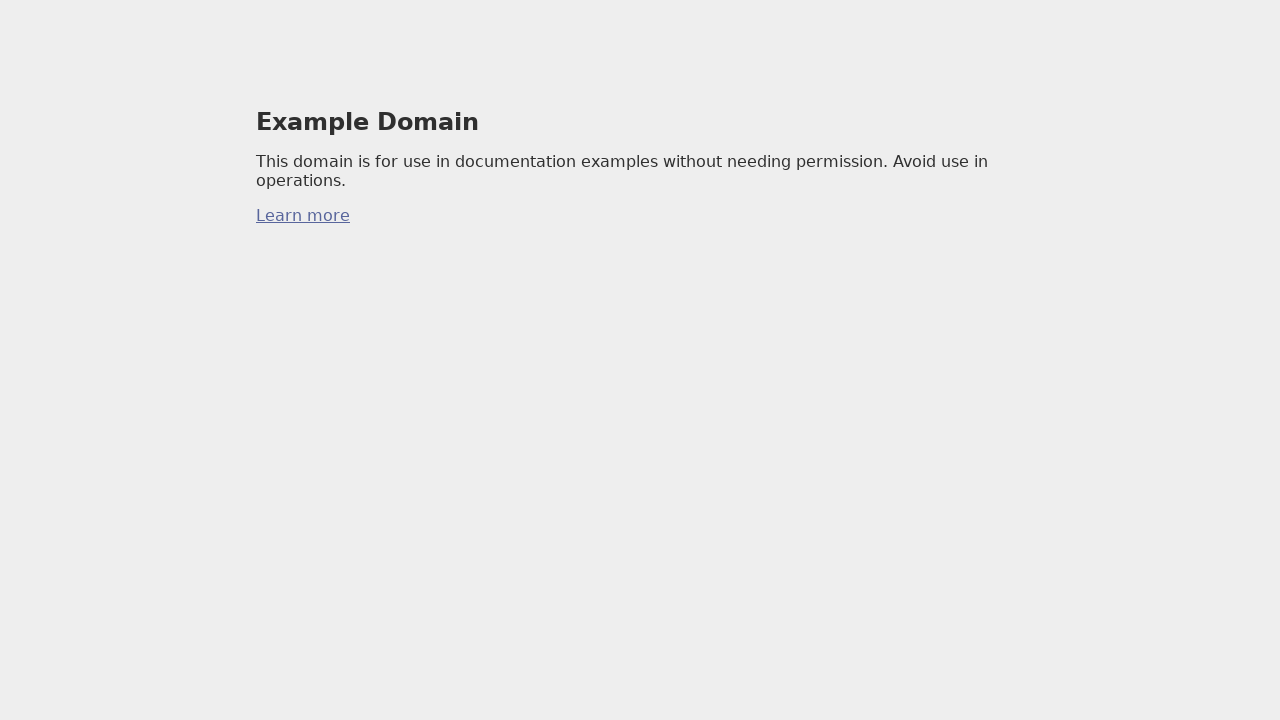

Verified example.com URL contains expected domain
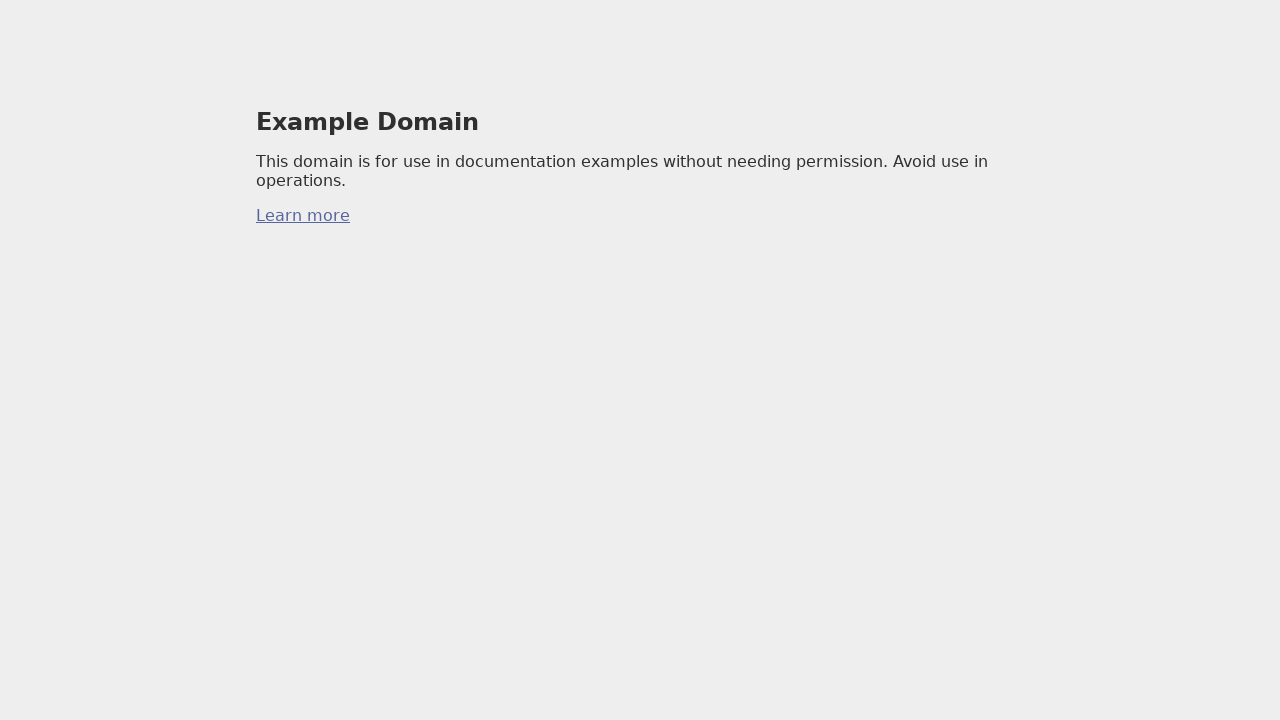

Navigated to https://httpbin.org/html
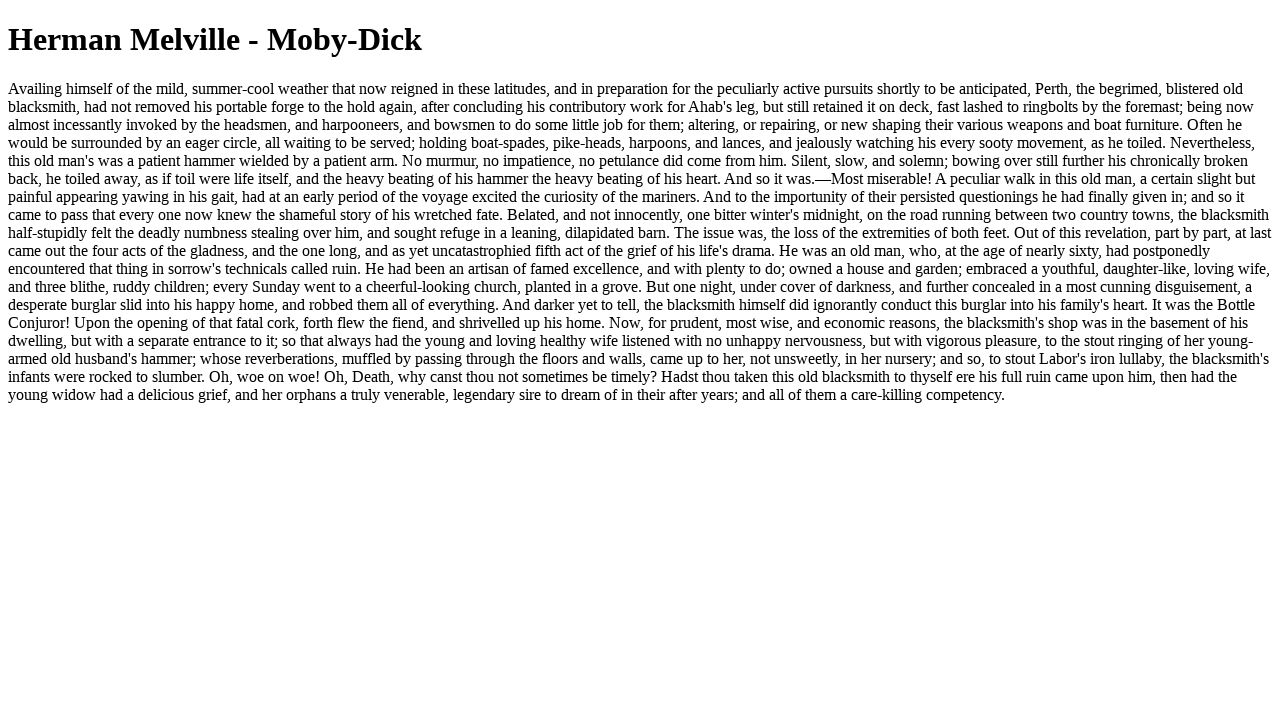

Waited for httpbin.org to finish loading (networkidle)
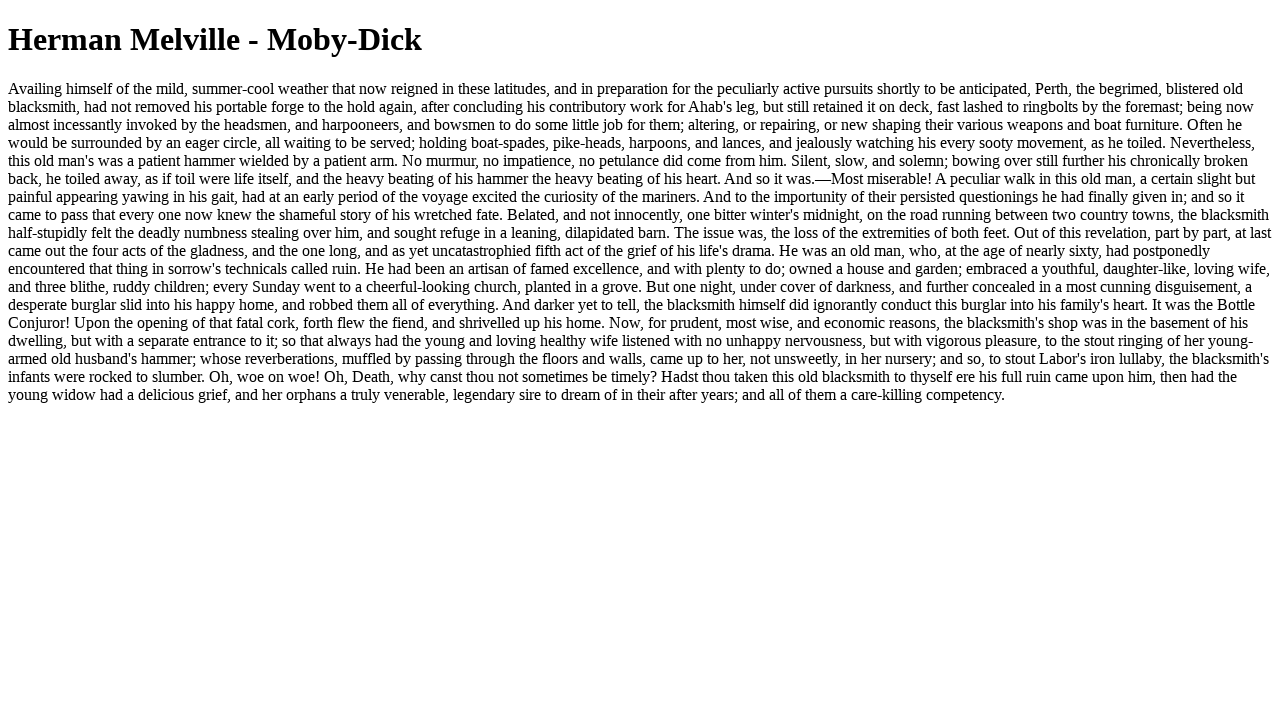

Captured page state from httpbin.org
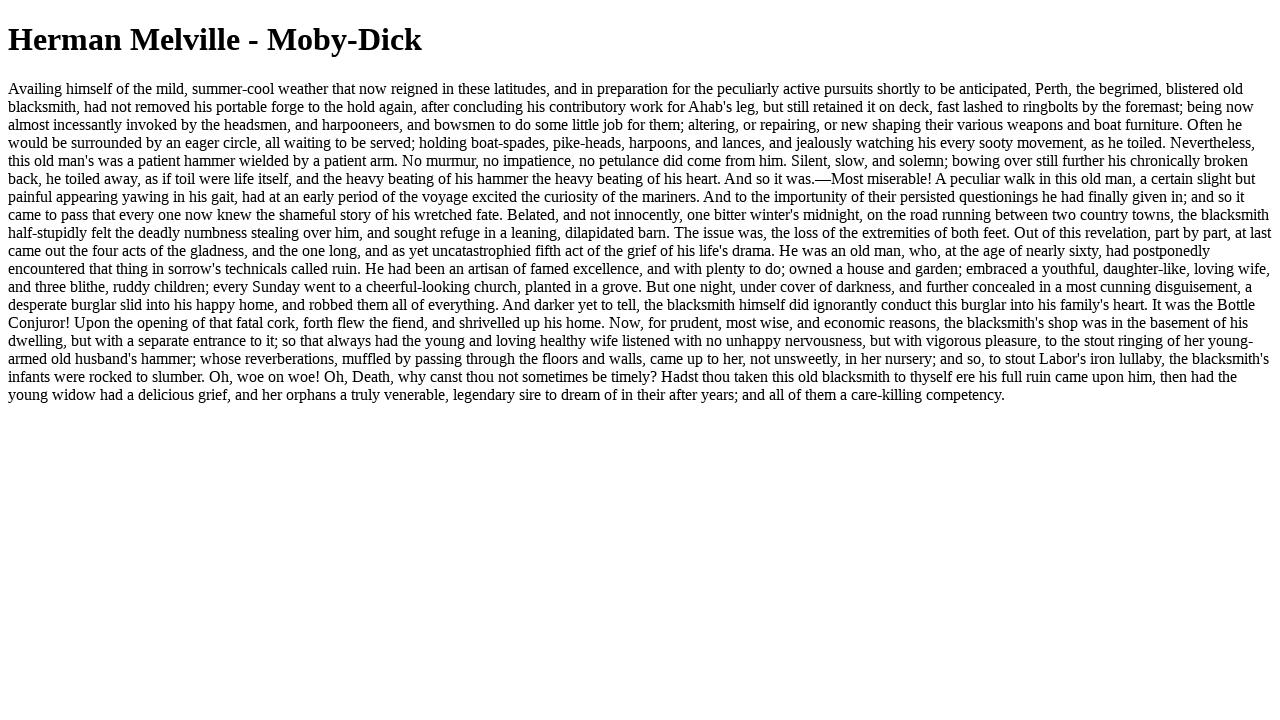

Verified httpbin.org URL contains expected domain
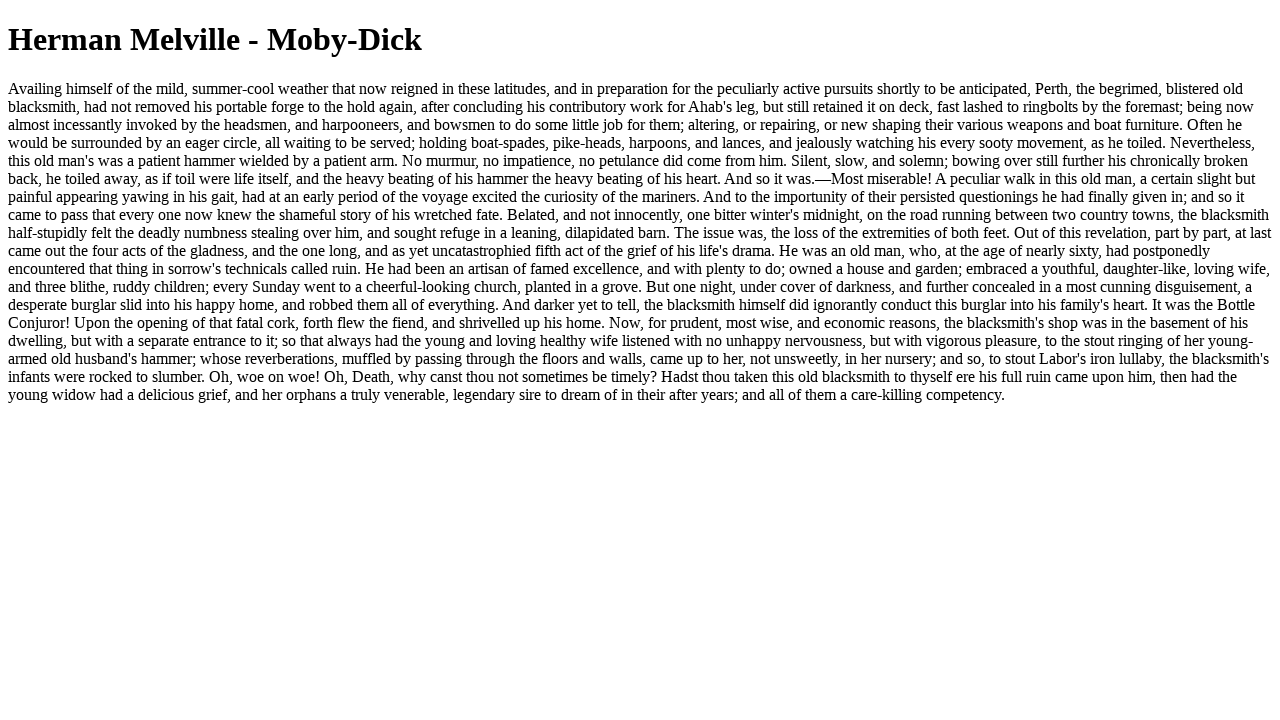

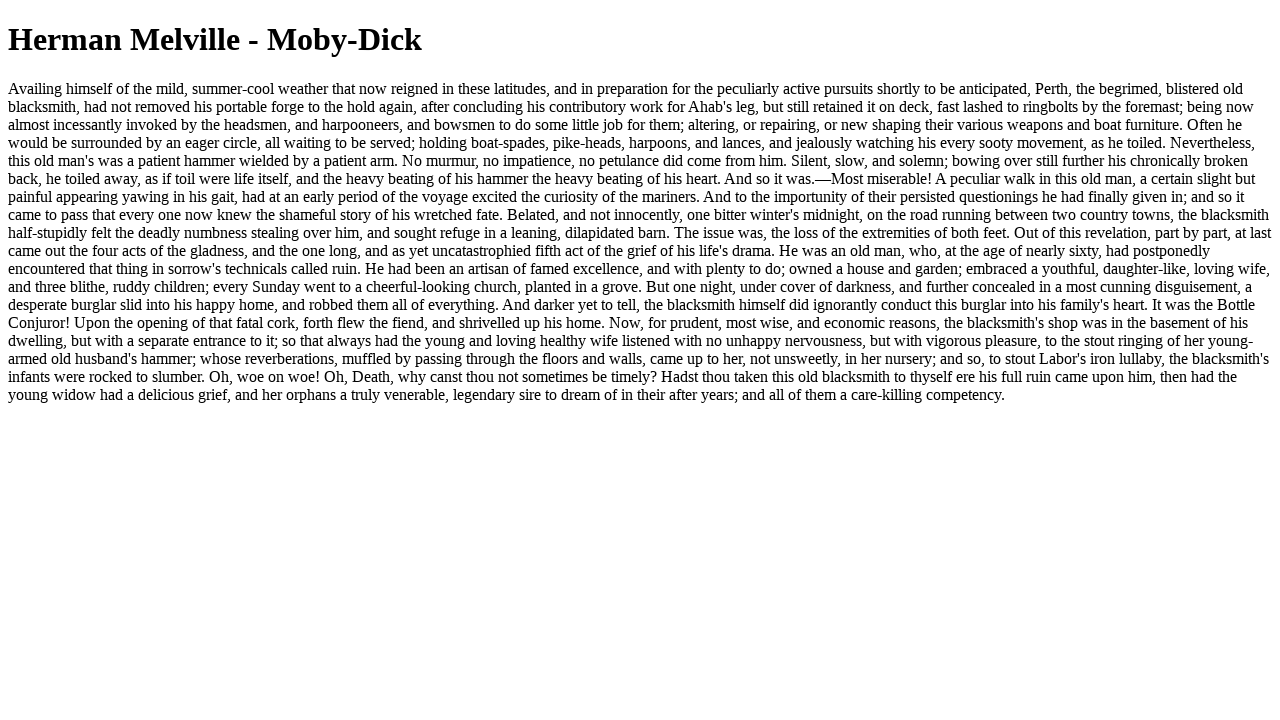